Retrieves and verifies the page title of the OrangeHRM login page

Starting URL: https://opensource-demo.orangehrmlive.com/web/index.php/auth/login

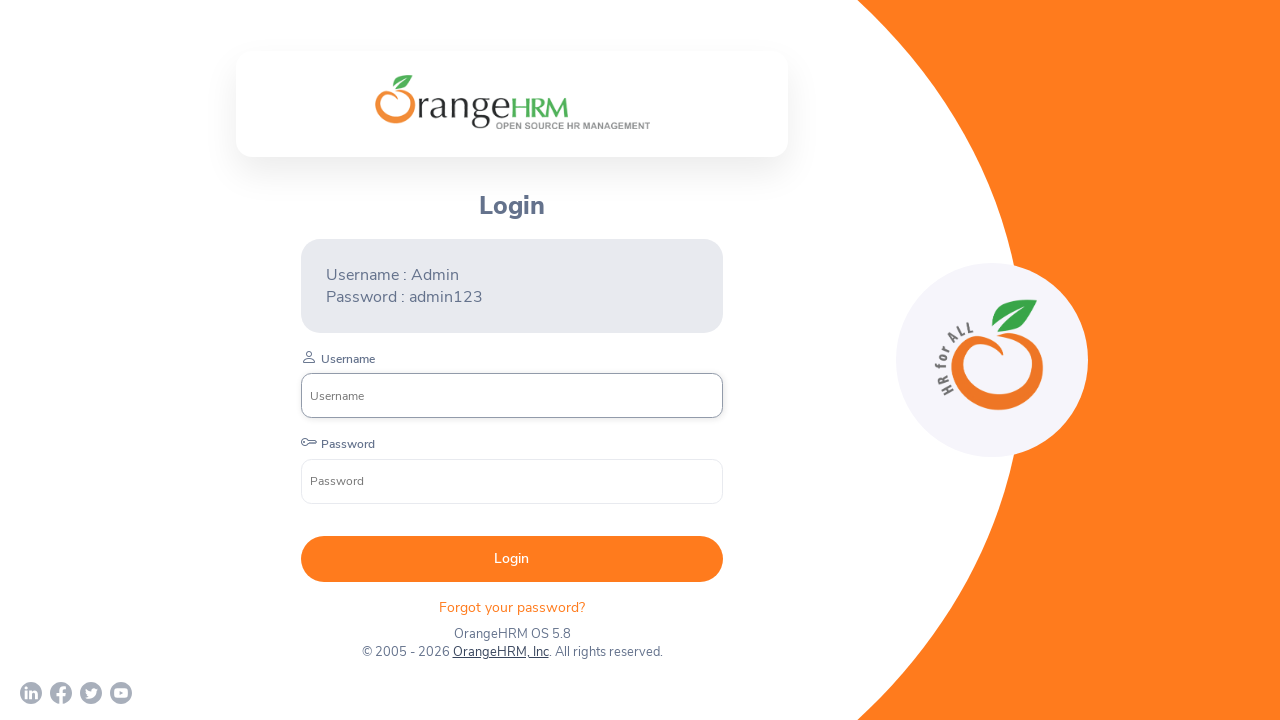

Retrieved page title from OrangeHRM login page
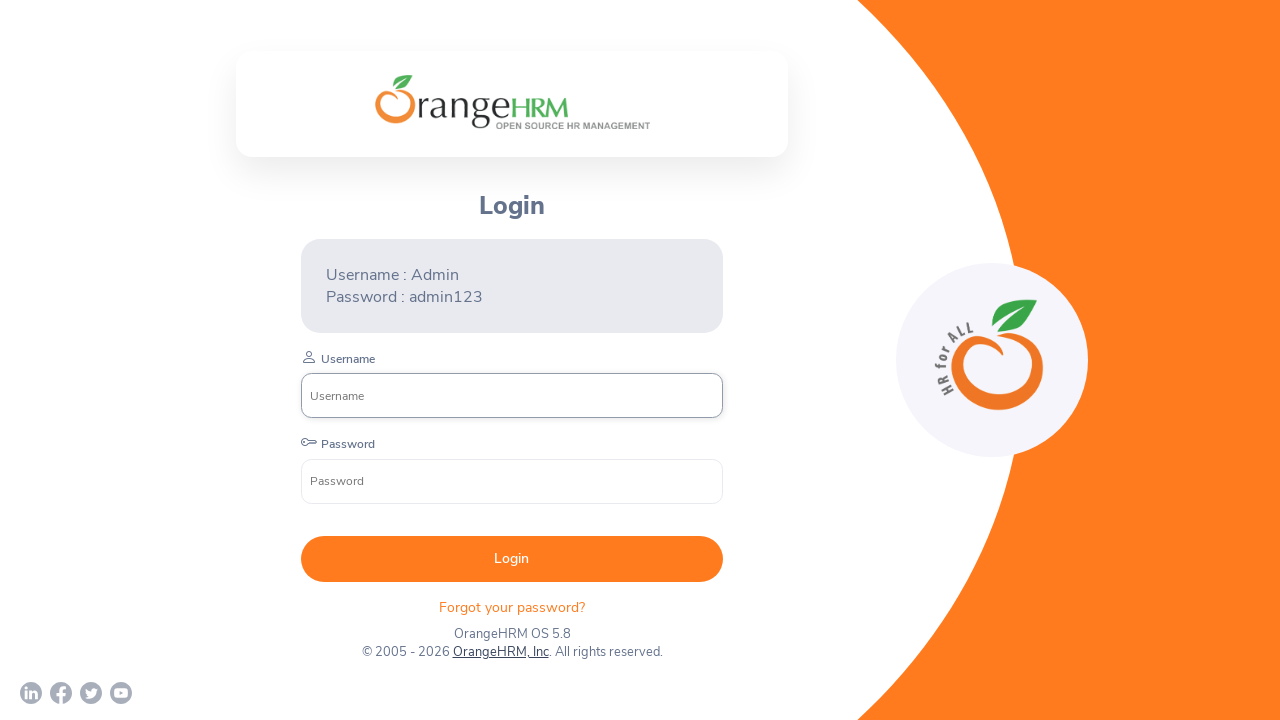

Printed page title: OrangeHRM
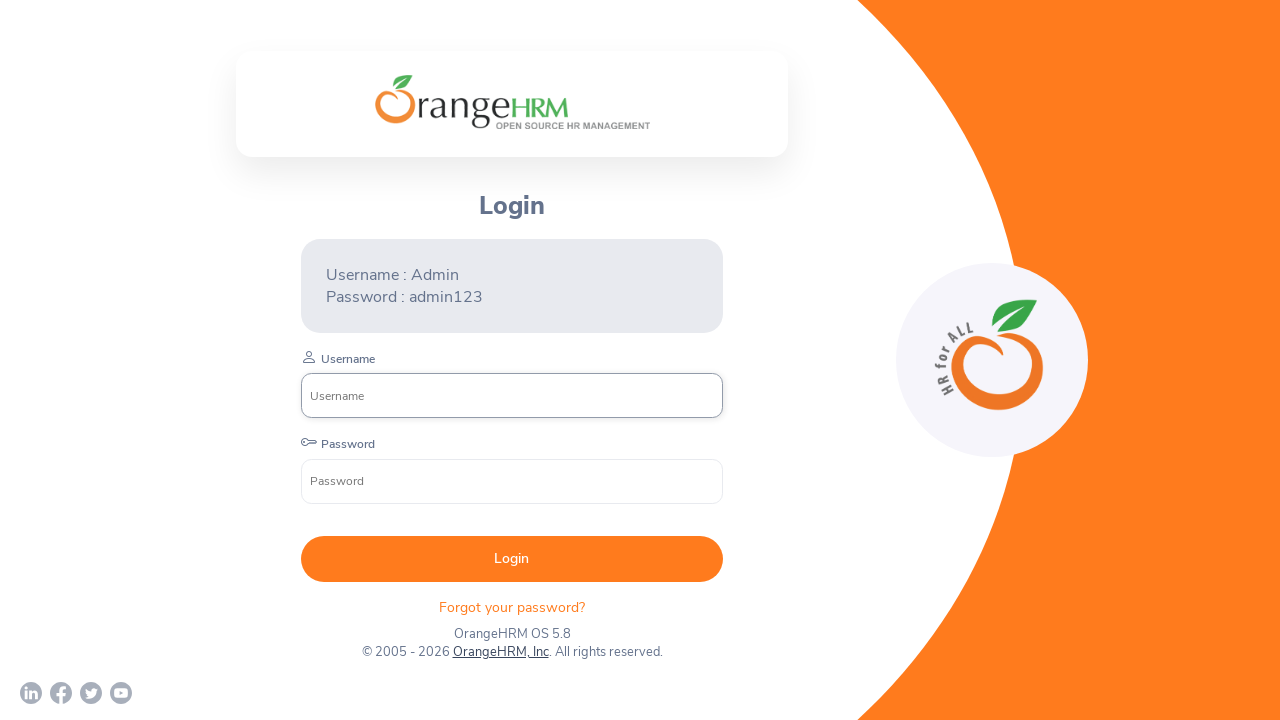

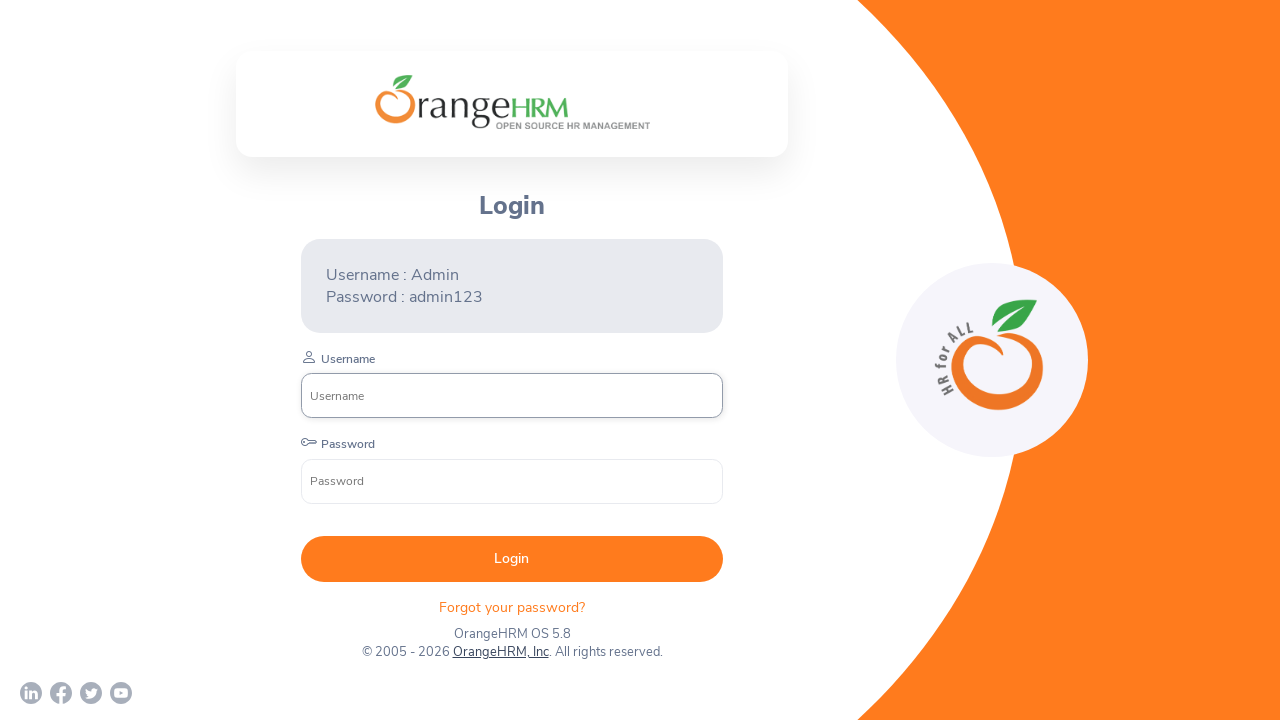